Tests navigation to a link target by extracting the href and visiting it directly

Starting URL: https://the-internet.herokuapp.com/windows

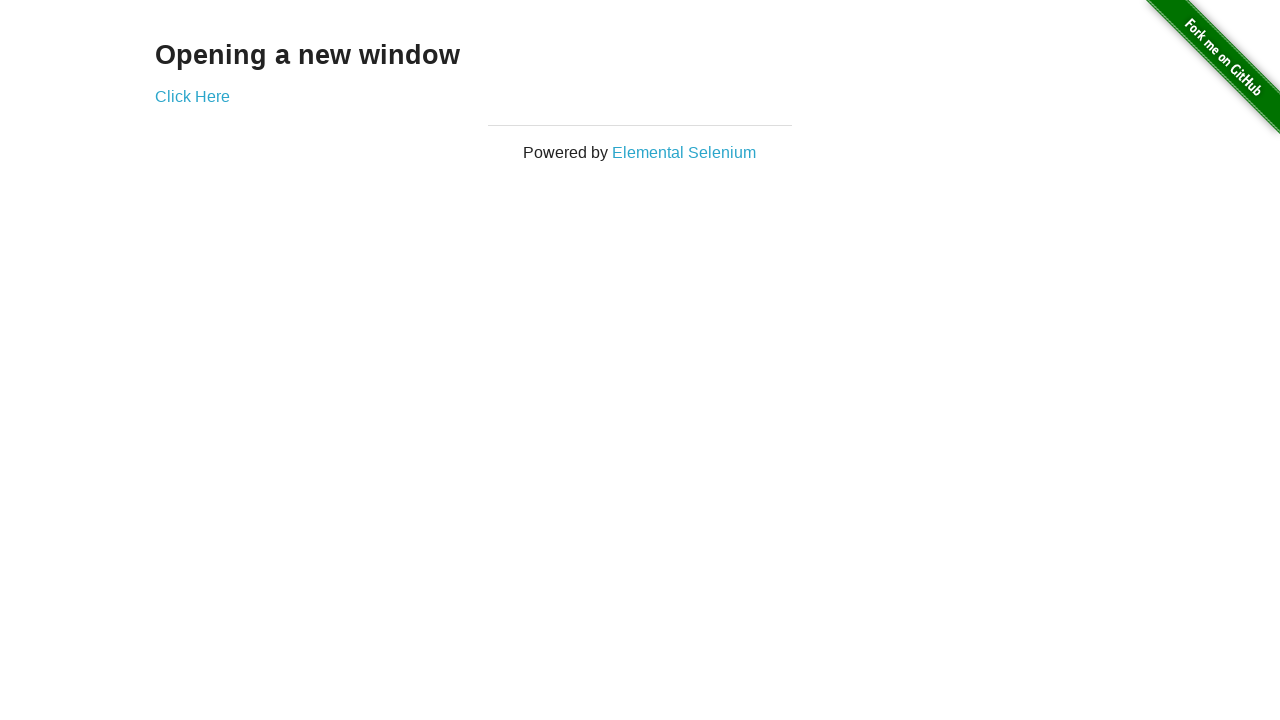

Located link element with href='/windows/new'
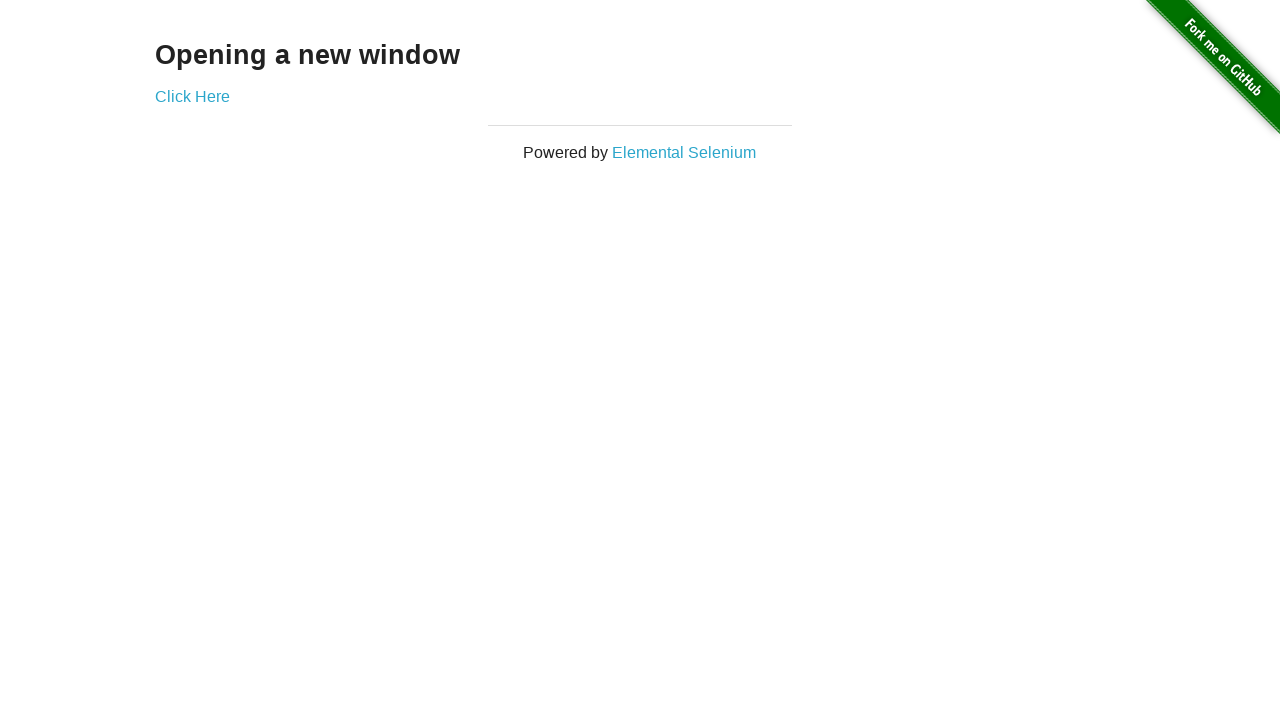

Extracted href attribute from link element
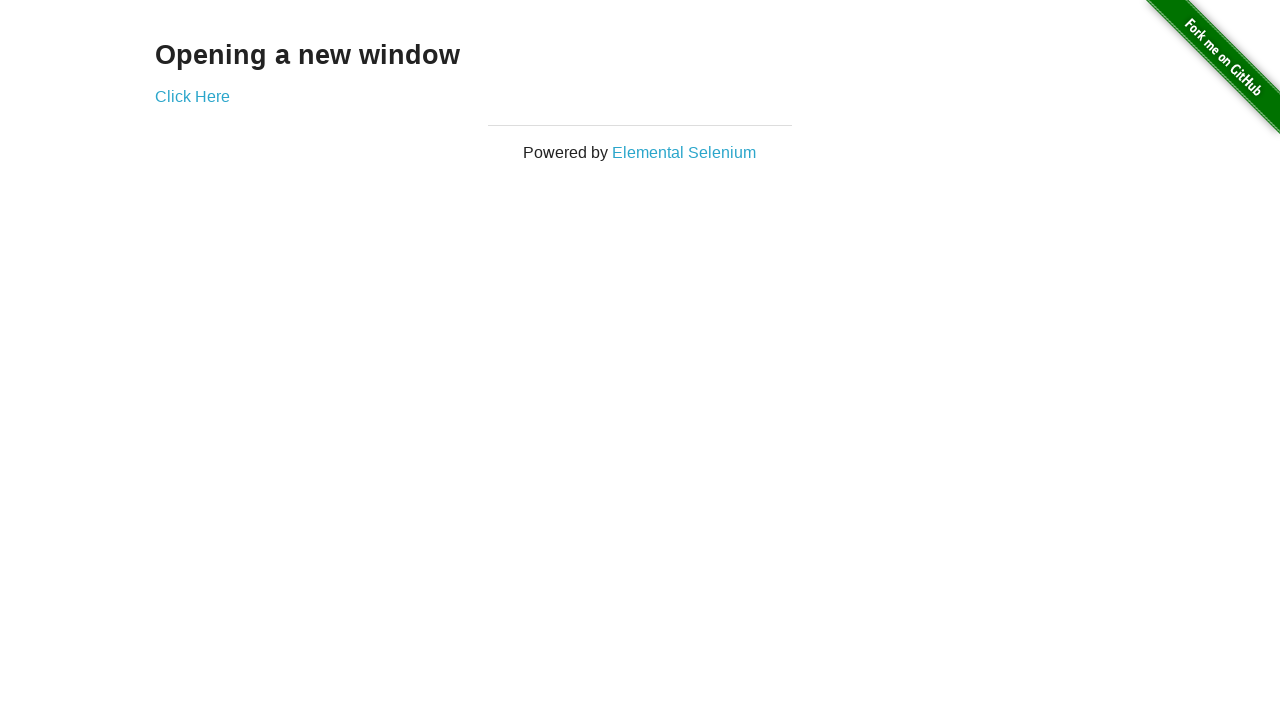

Navigated directly to the extracted href URL
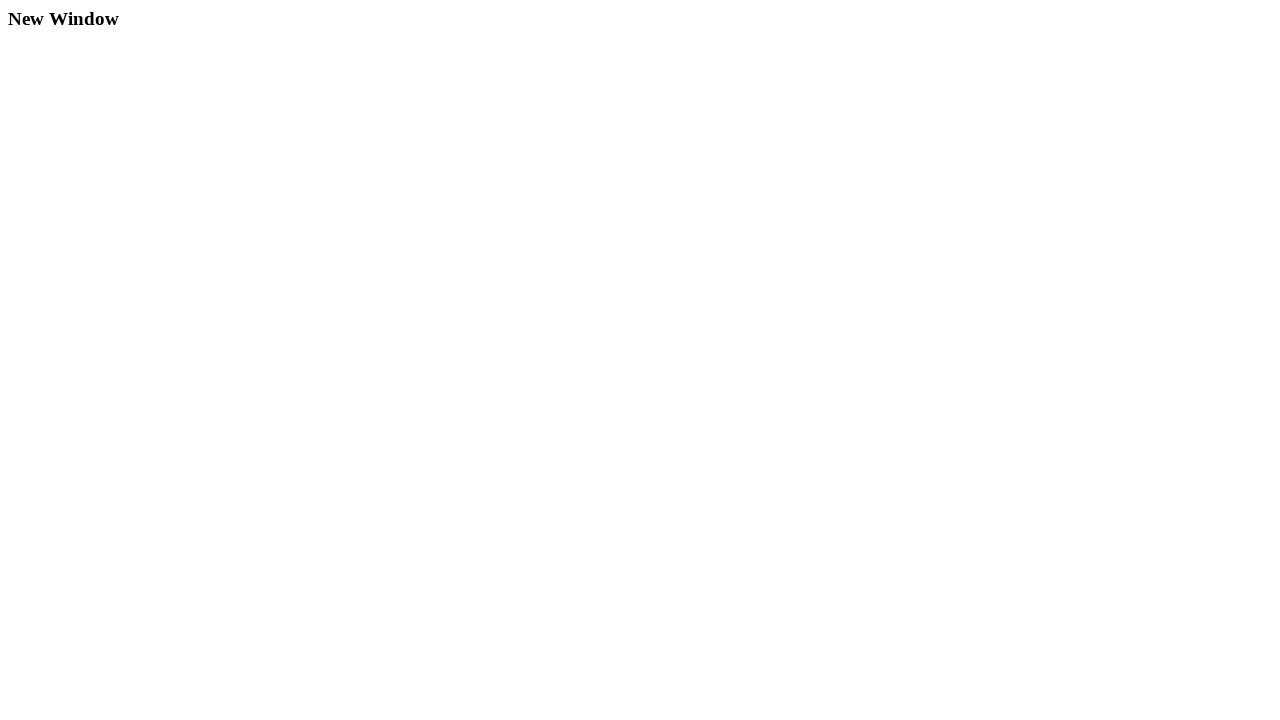

Waited for navigation to complete at /windows/new
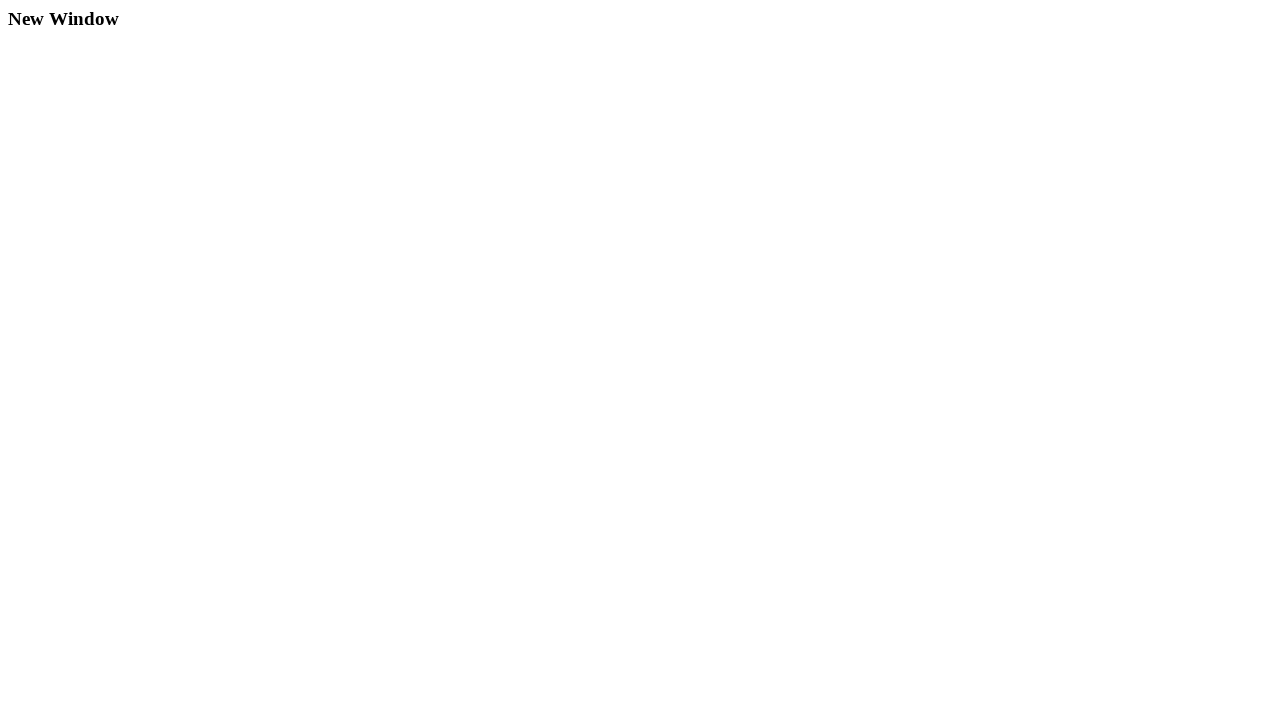

Navigated back to the parent page
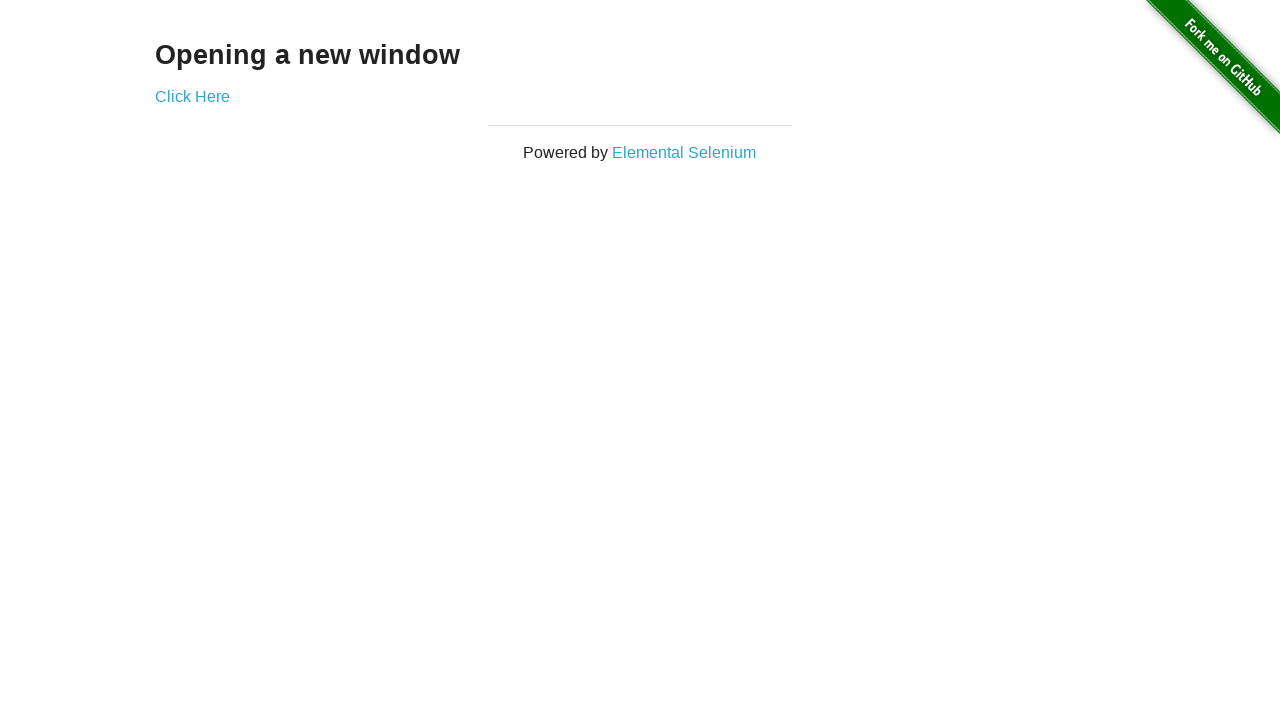

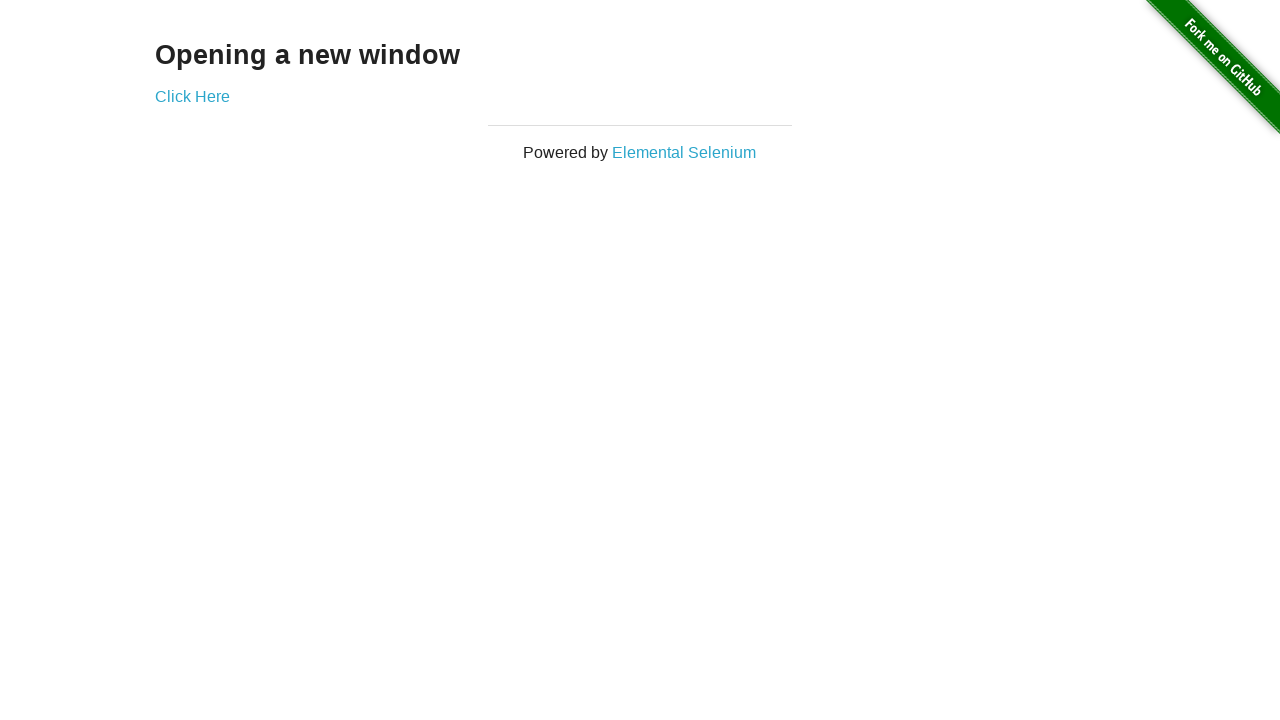